Clicks on a dropdown to reveal all options and iterates through them

Starting URL: https://popageorgianvictor.github.io/PUBLISHED-WEBPAGES/dropdown

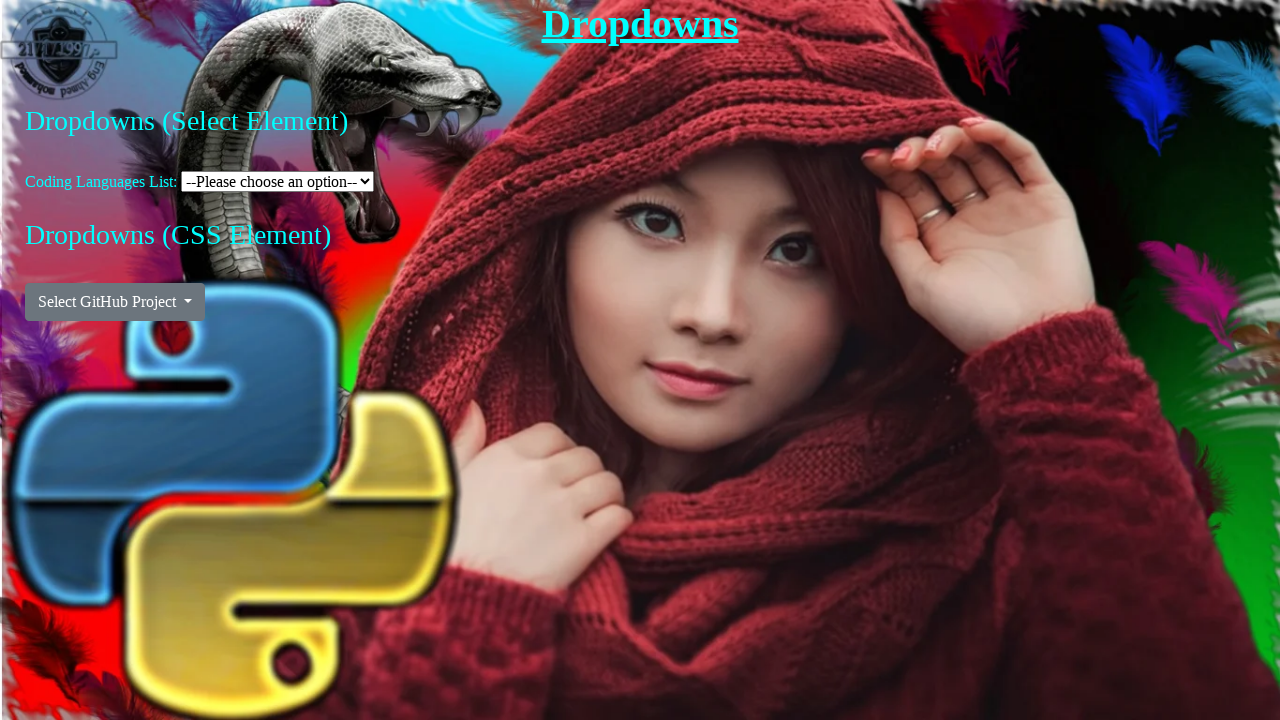

Clicked on the coding language dropdown to reveal all options at (278, 181) on #coding-language-select
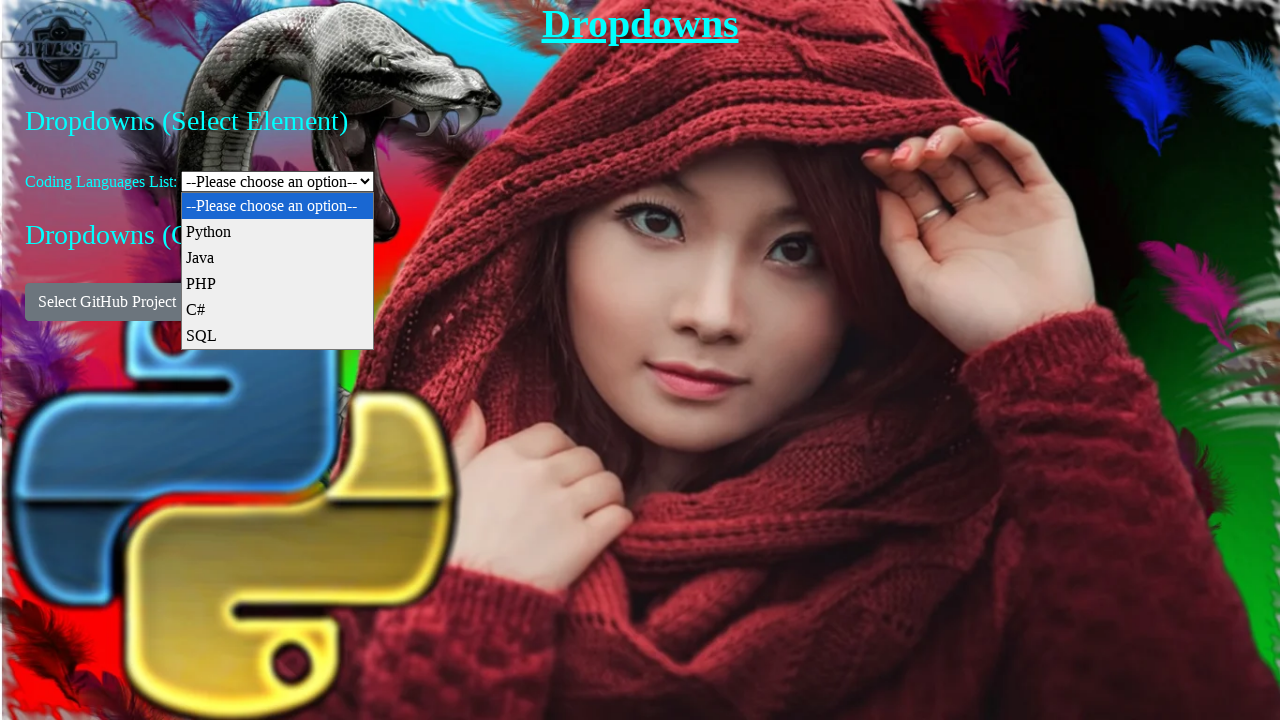

Retrieved all dropdown options from the select element
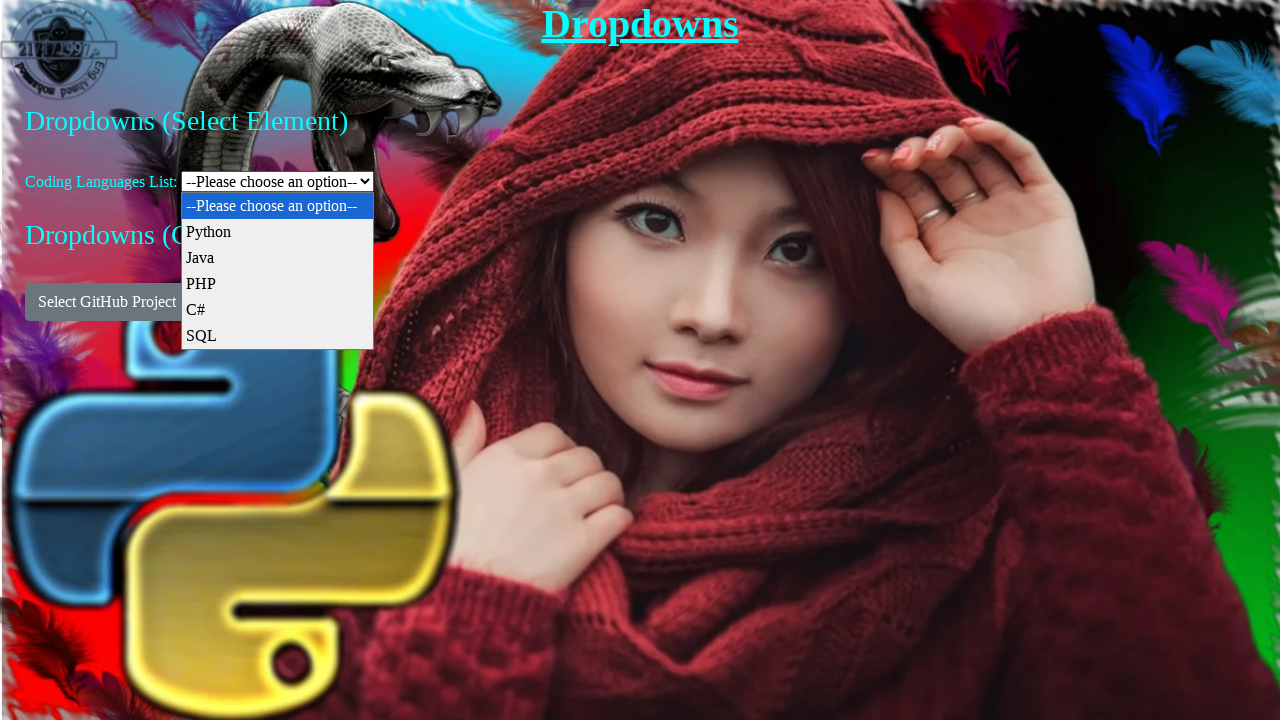

Retrieved option text: '--Please choose an option--'
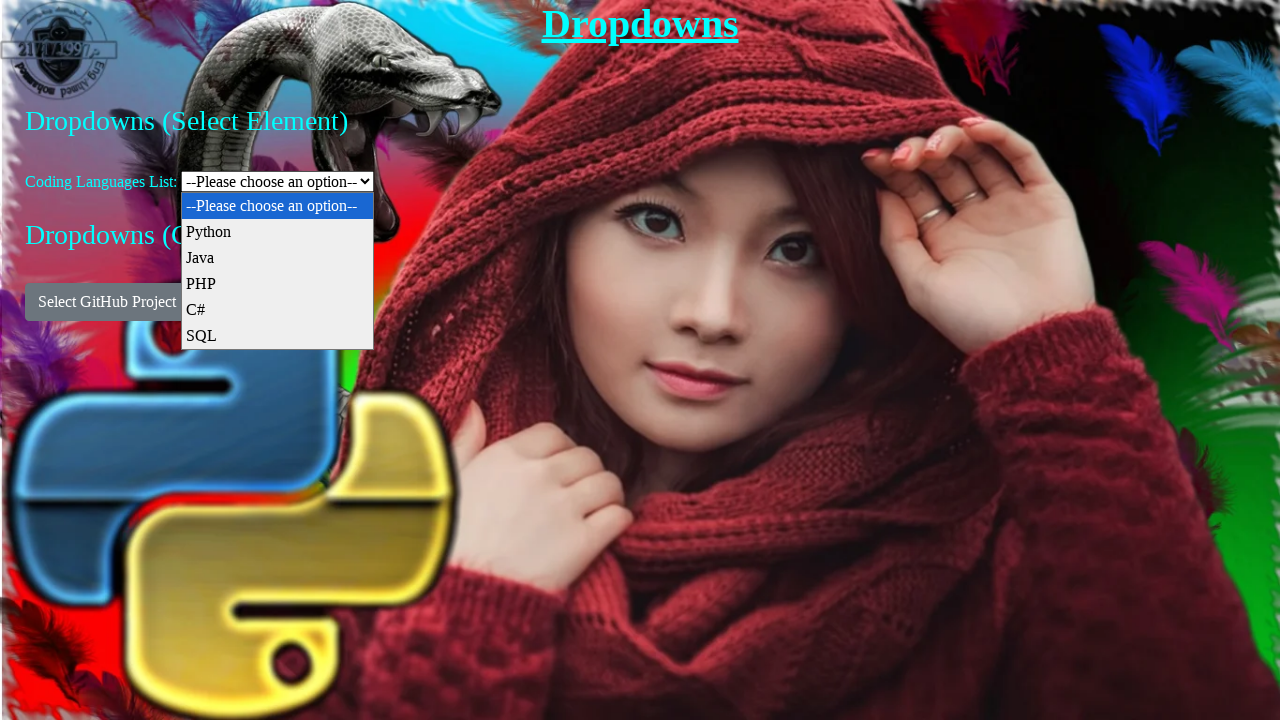

Retrieved option text: 'Python'
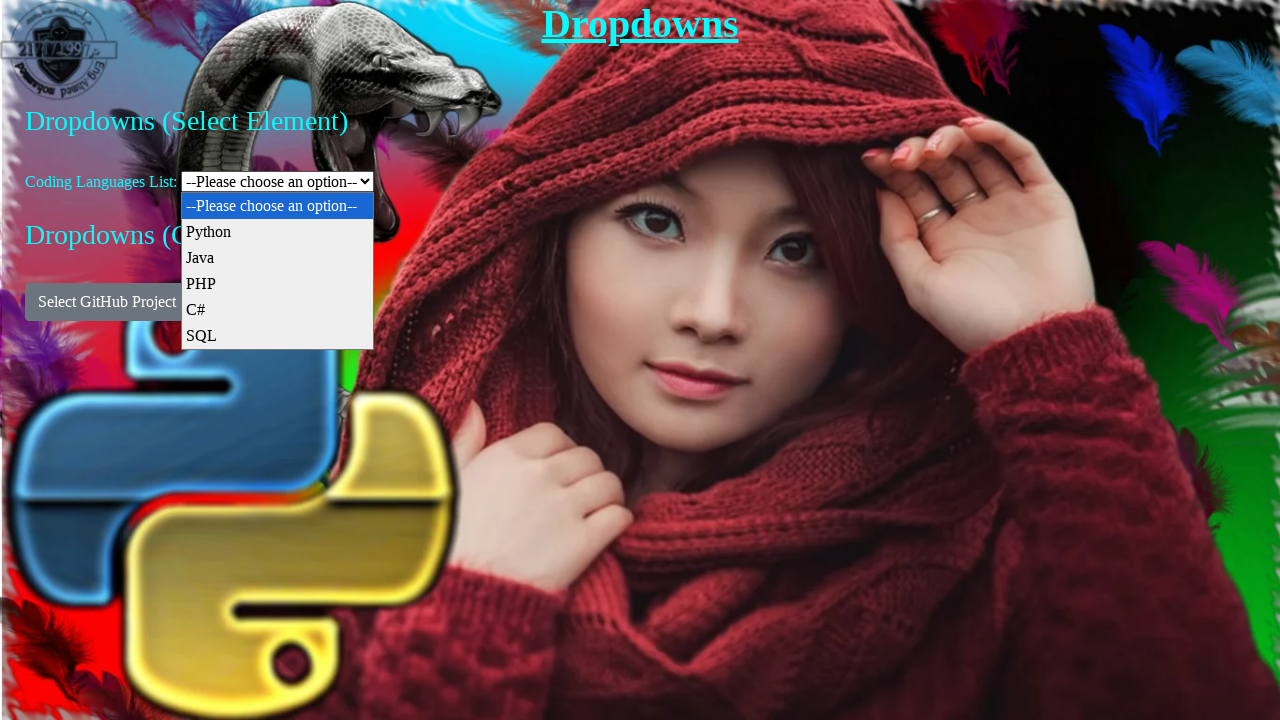

Retrieved option text: 'Java'
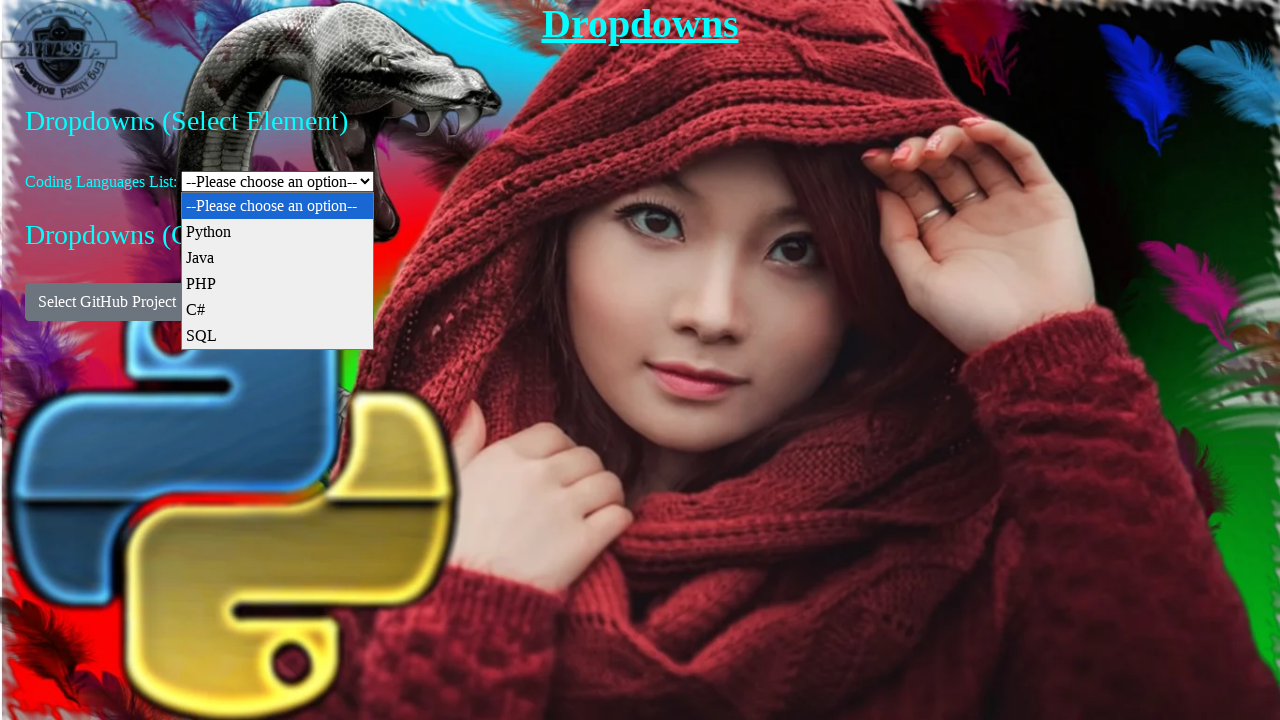

Retrieved option text: 'PHP'
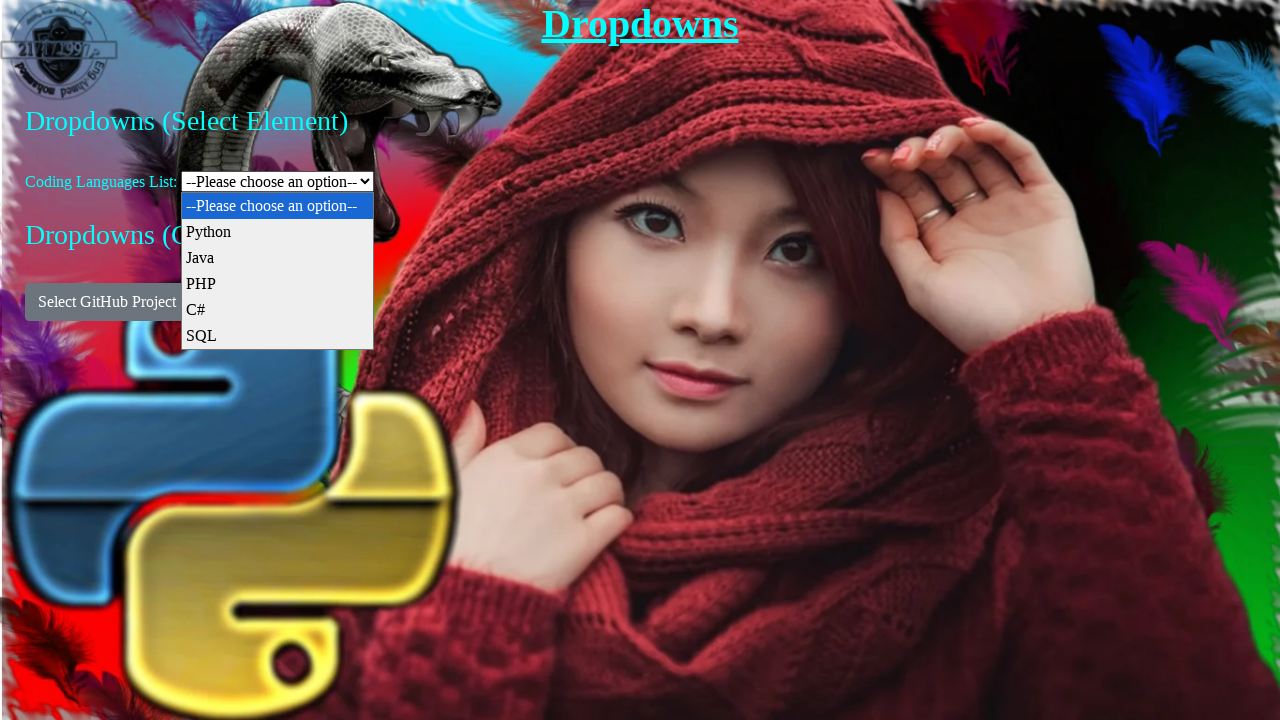

Retrieved option text: 'C#'
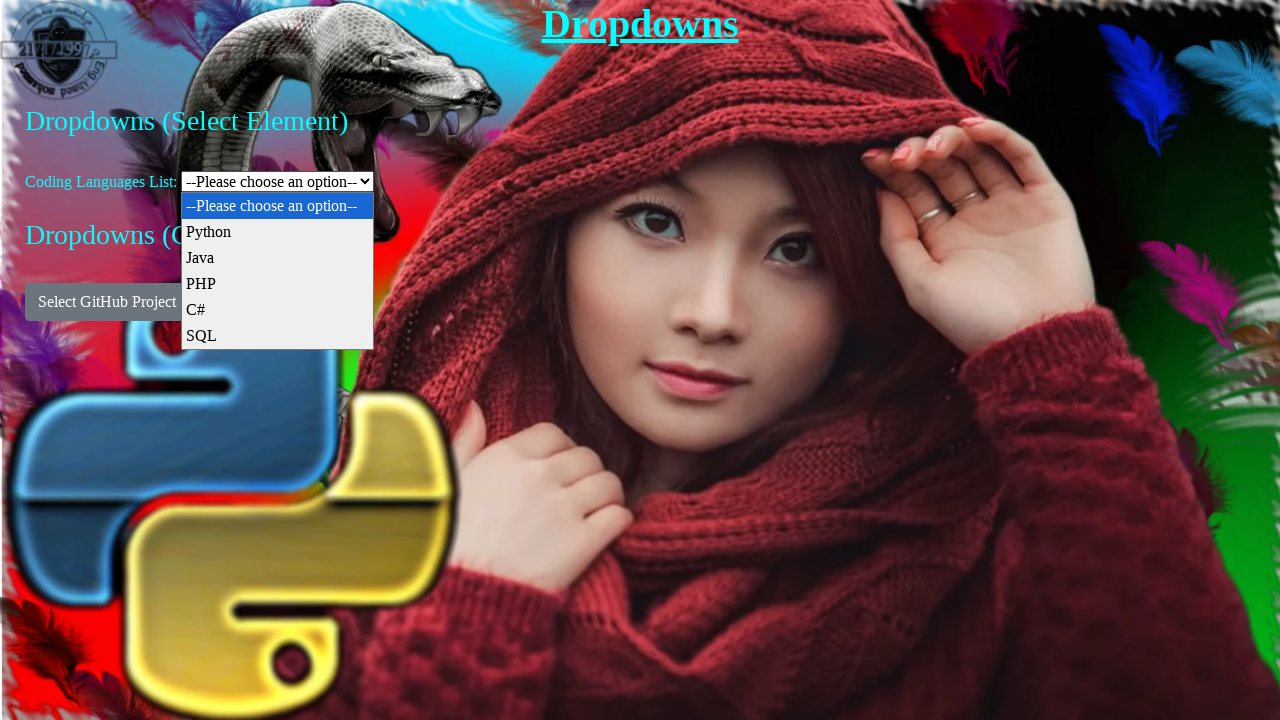

Retrieved option text: 'SQL'
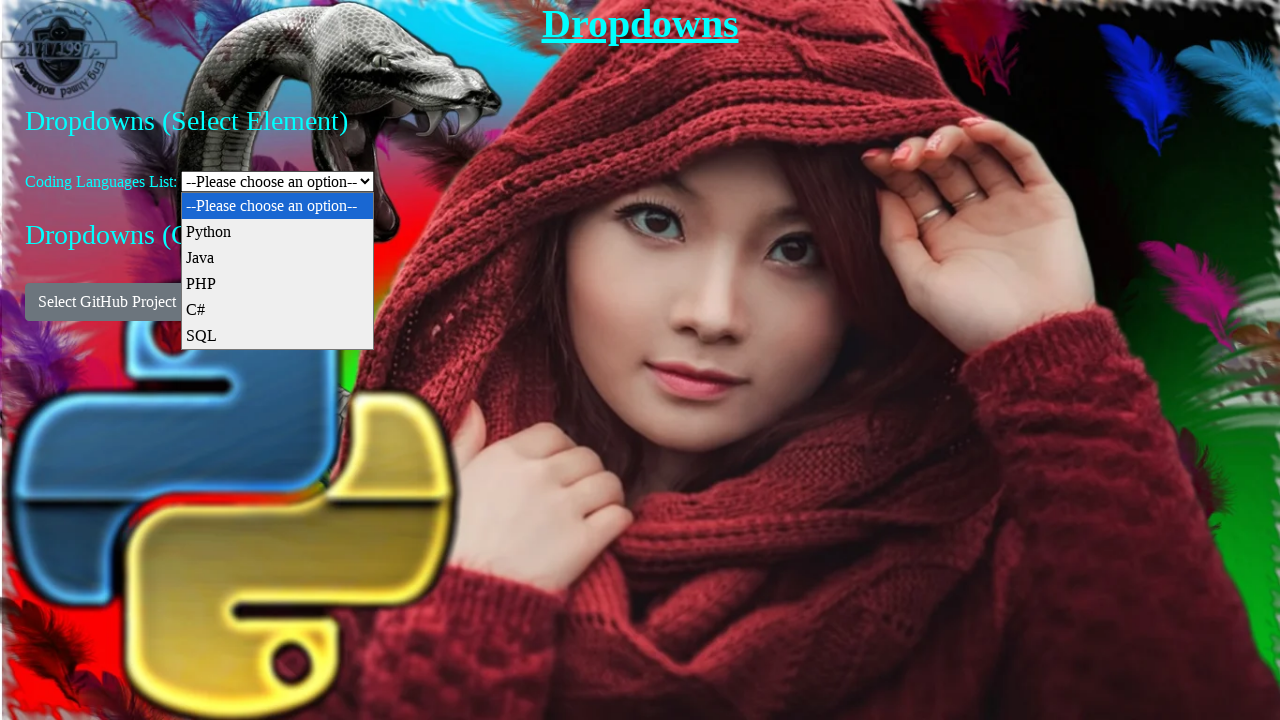

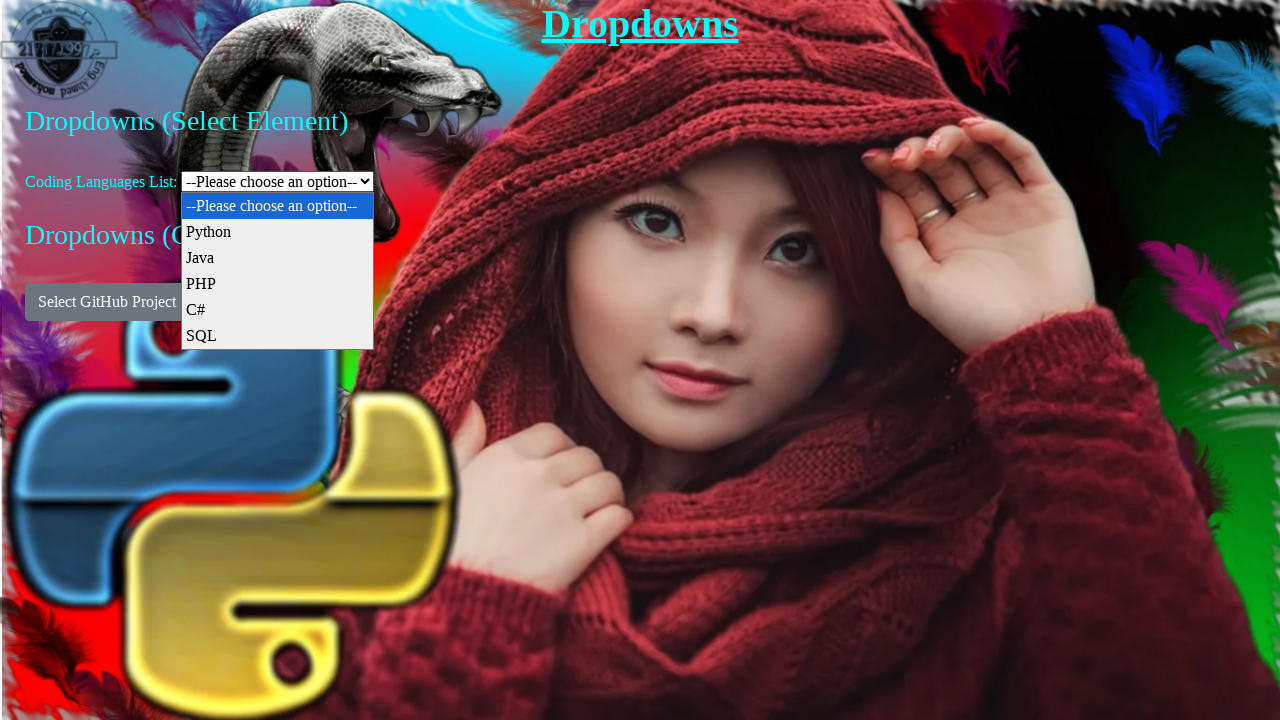